Navigates to the Elements page, clicks on Text Box menu item, and verifies that the Full Name input field (placeholder) is visible.

Starting URL: https://demoqa.com/elements

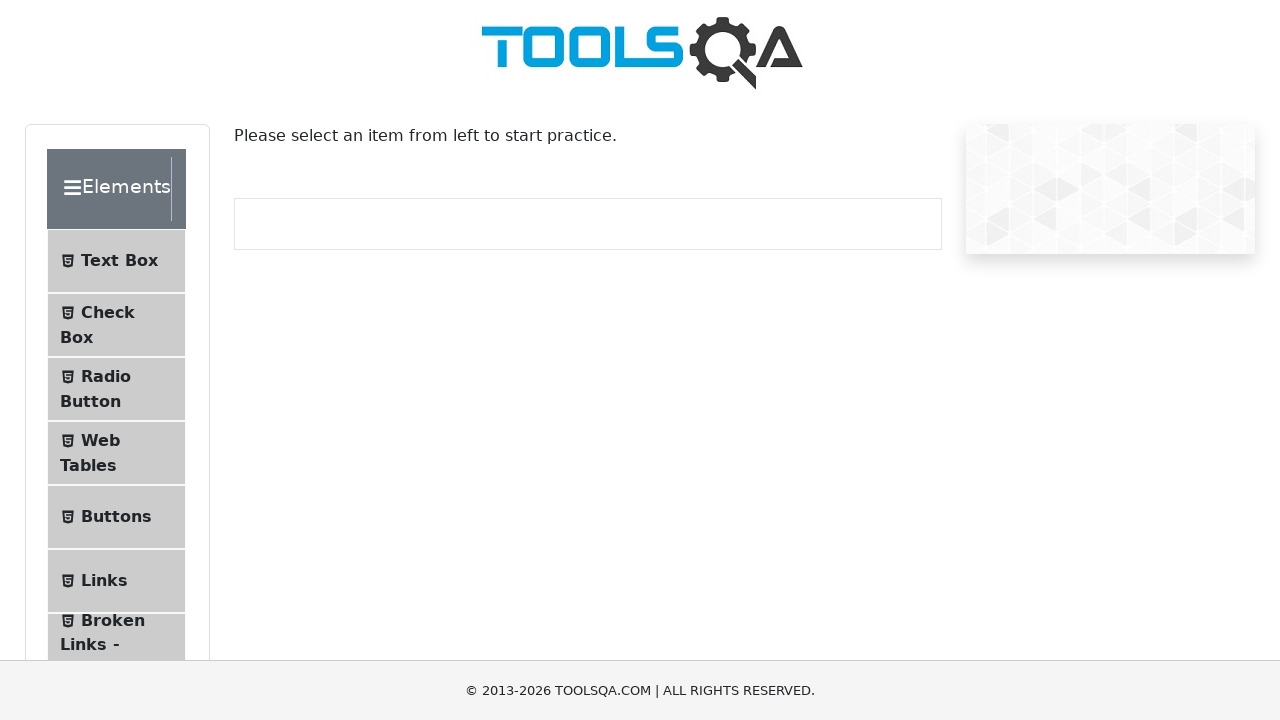

Clicked on 'Text Box' menu item at (119, 261) on internal:text="Text Box"i
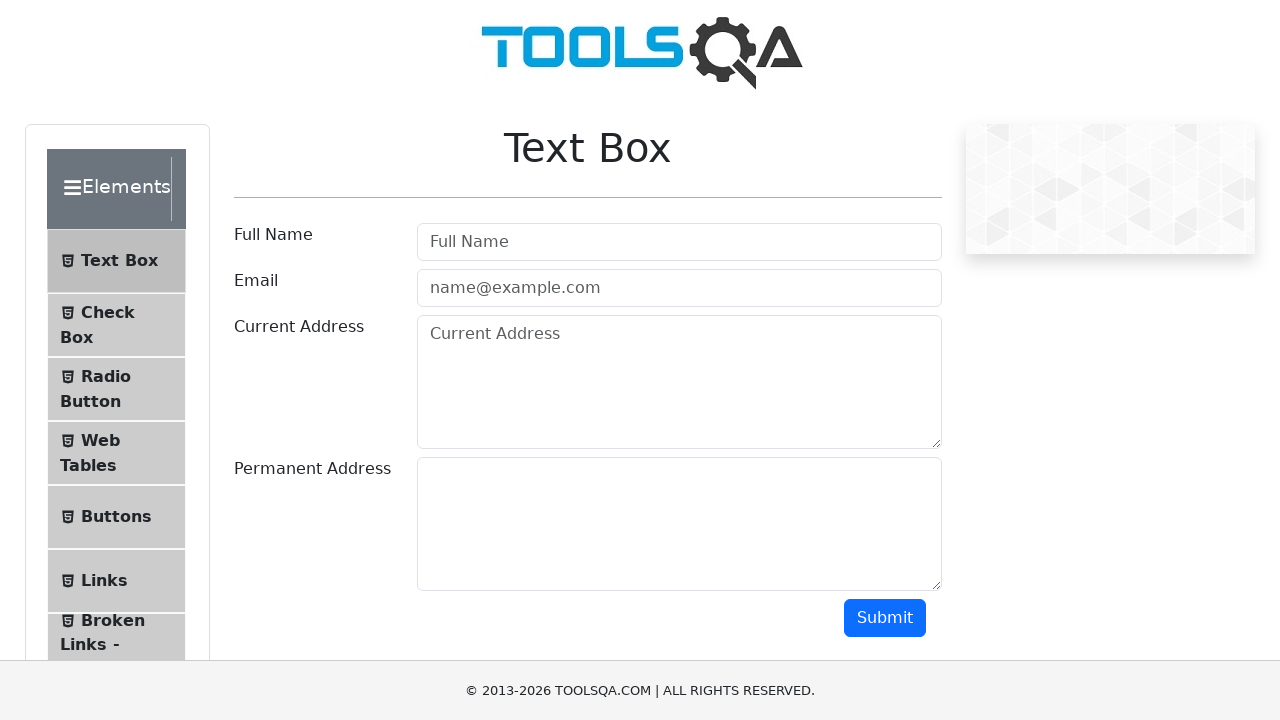

Waited for navigation to Text Box page
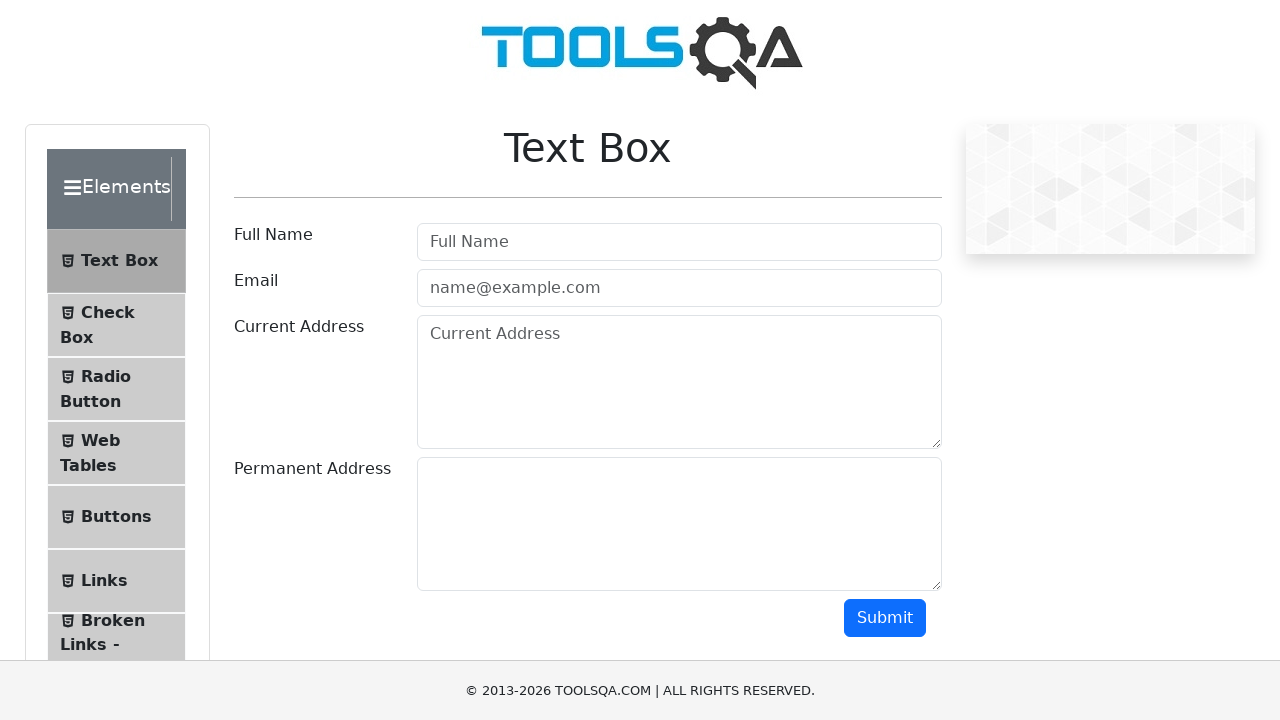

Verified that Full Name input field (placeholder) is visible
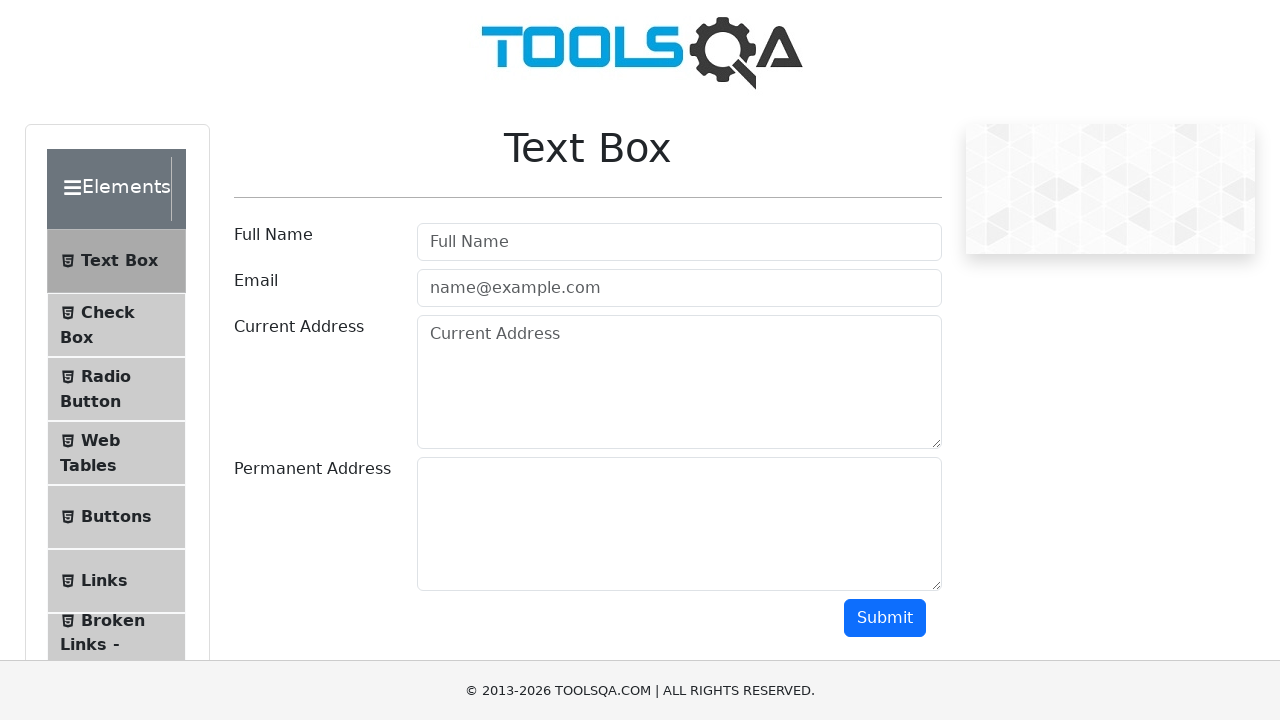

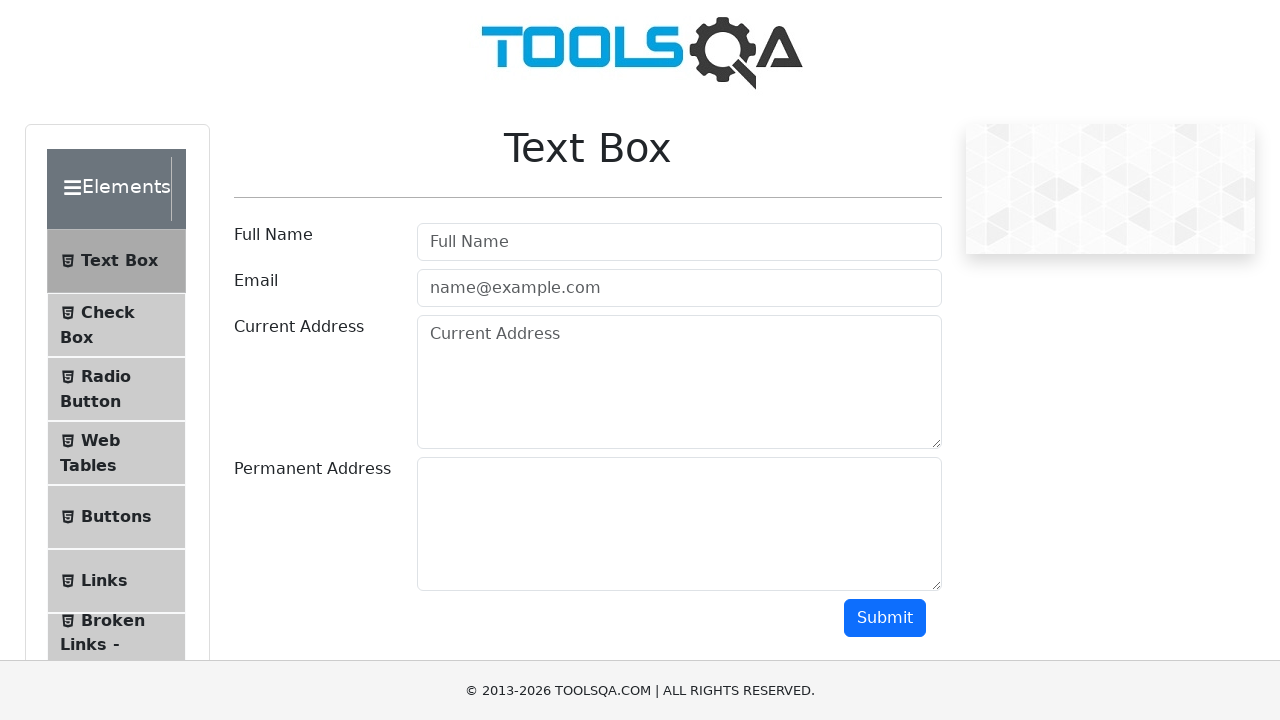